Tests the "Forgot password" link functionality on a CRM website by waiting for the link to be visible and clicking it.

Starting URL: https://classic.crmpro.com/

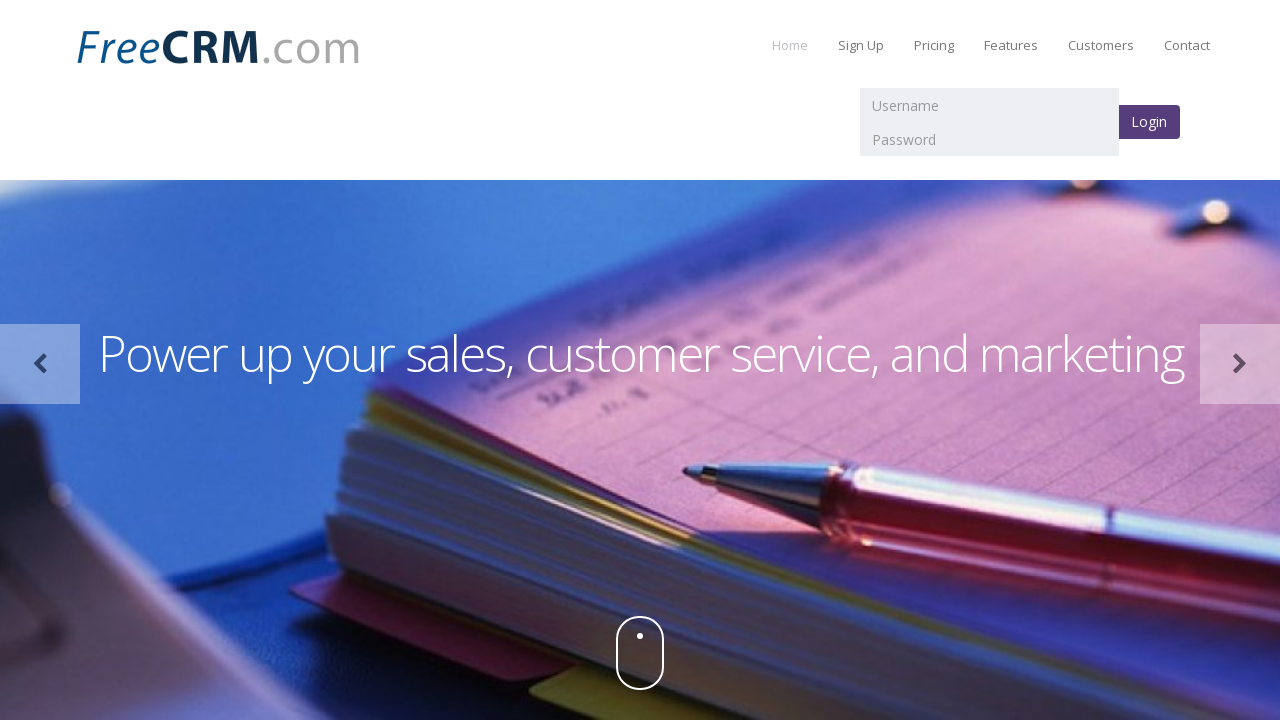

Waited for 'Forgot password' link to become visible
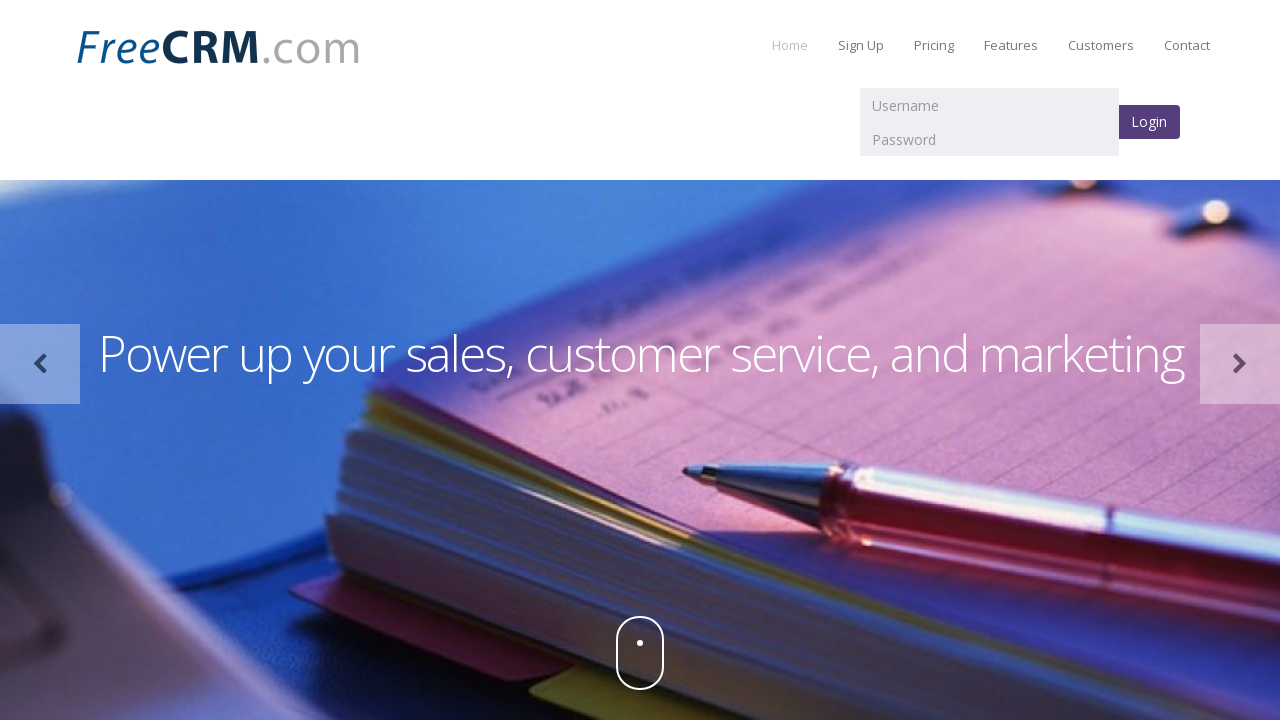

Clicked 'Forgot password' link at (124, 548) on text=Forgot password
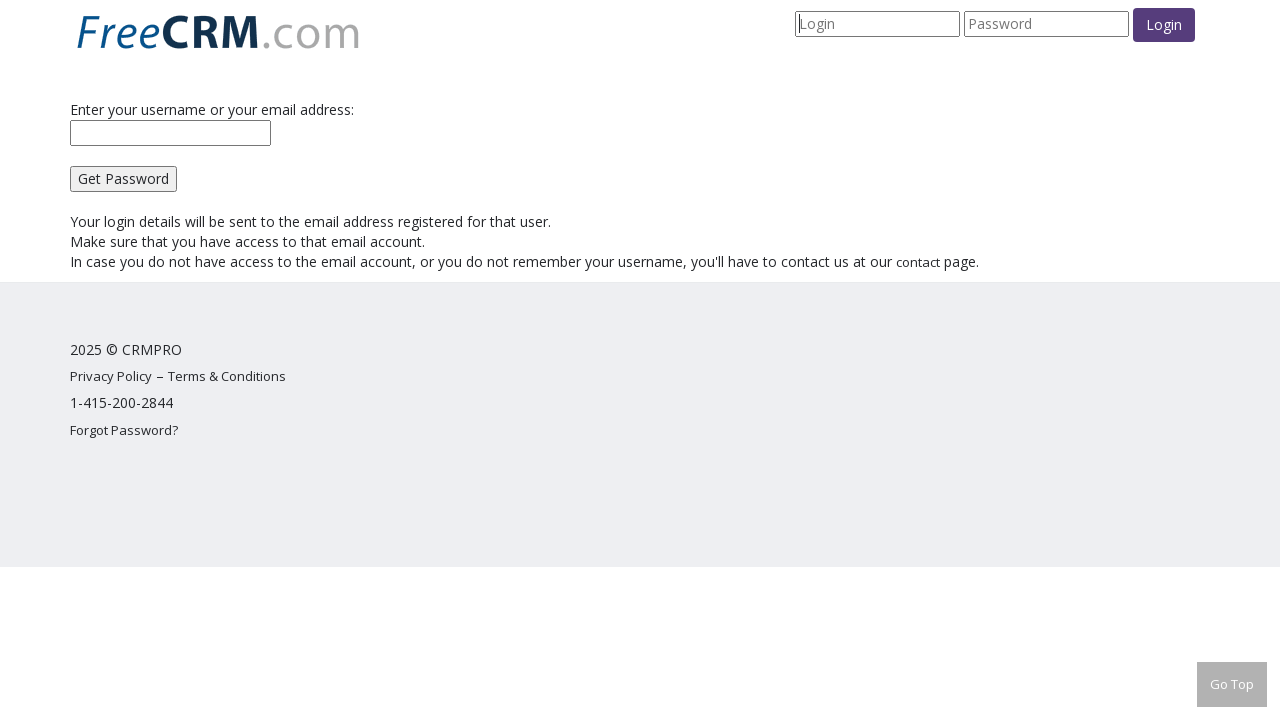

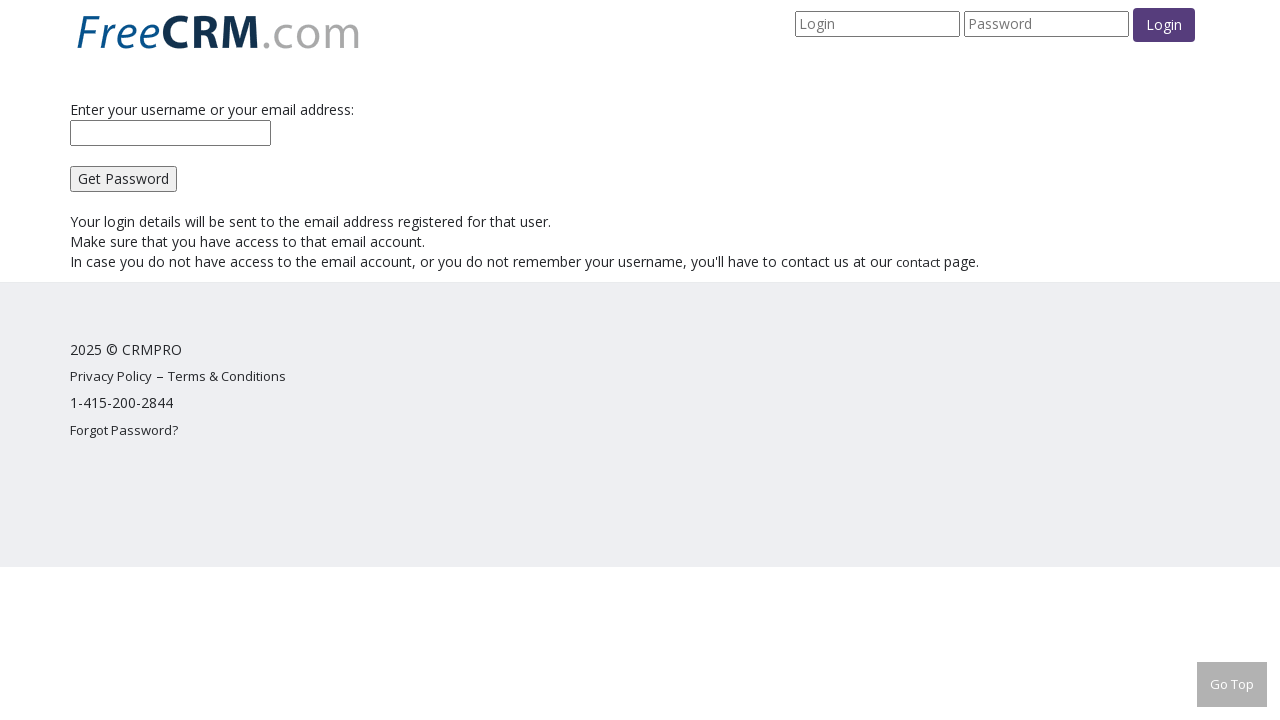